Fills name and password fields and verifies the submit button becomes enabled

Starting URL: https://d3pv22lioo8876.cloudfront.net/tiptop/

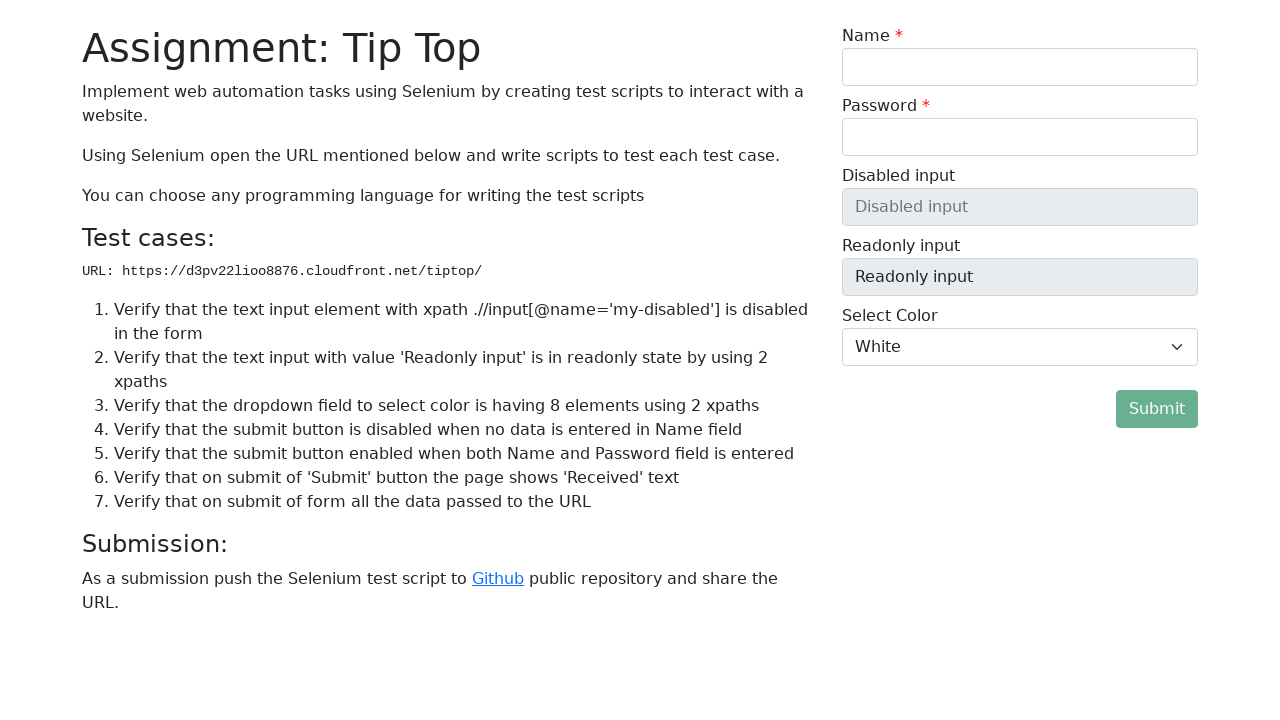

Filled name field with 'JohnDoe' on xpath=//*[@id="my-name-id"]
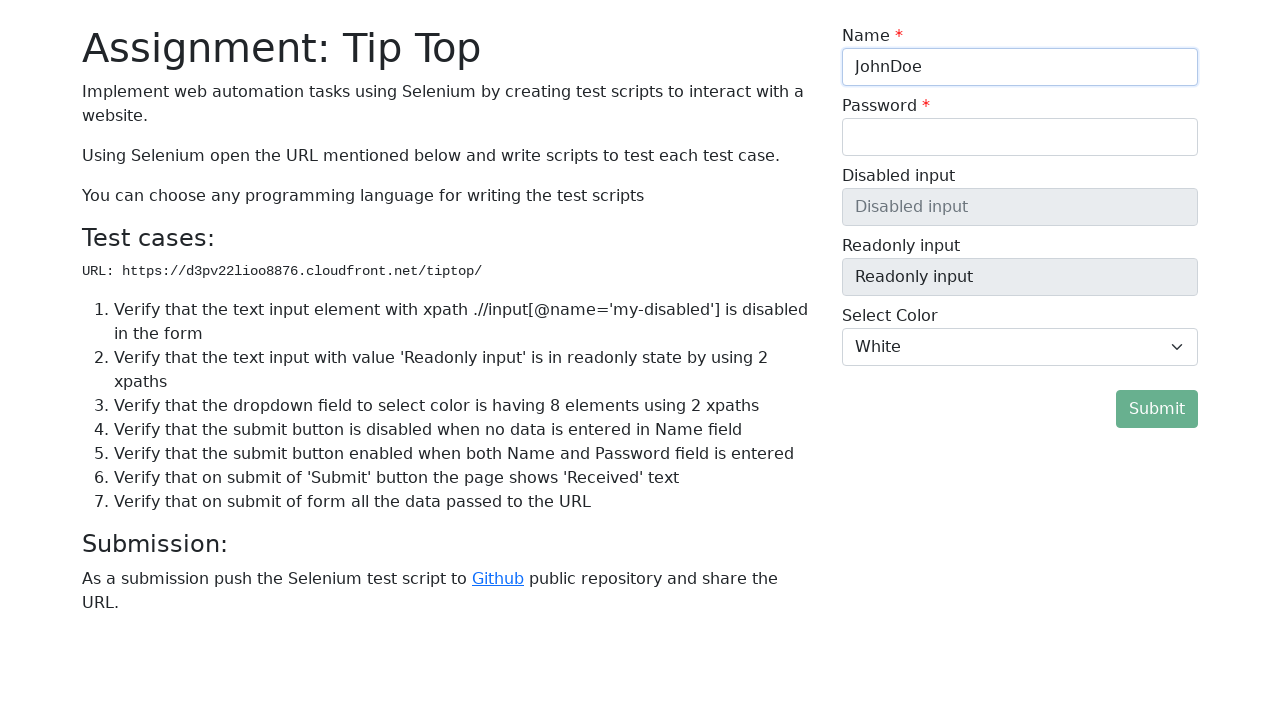

Filled password field with 'SecurePass123' on xpath=//input[@id="my-password-id"]
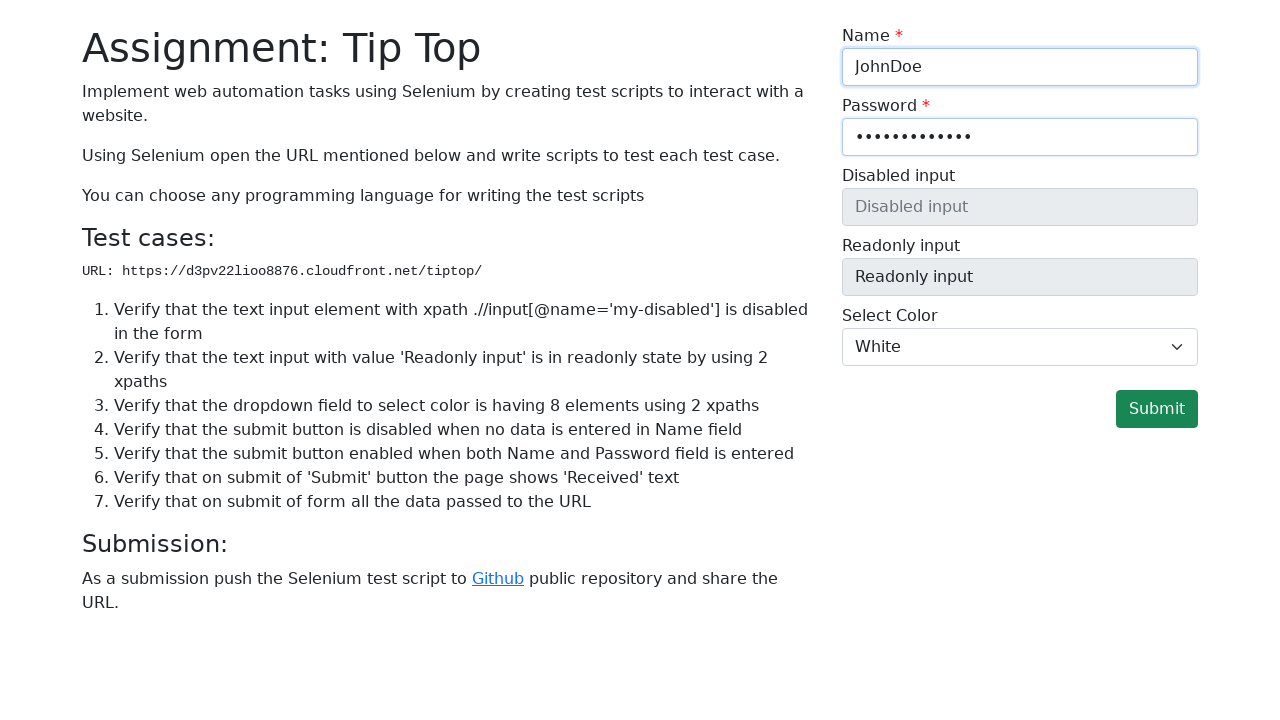

Located submit button element
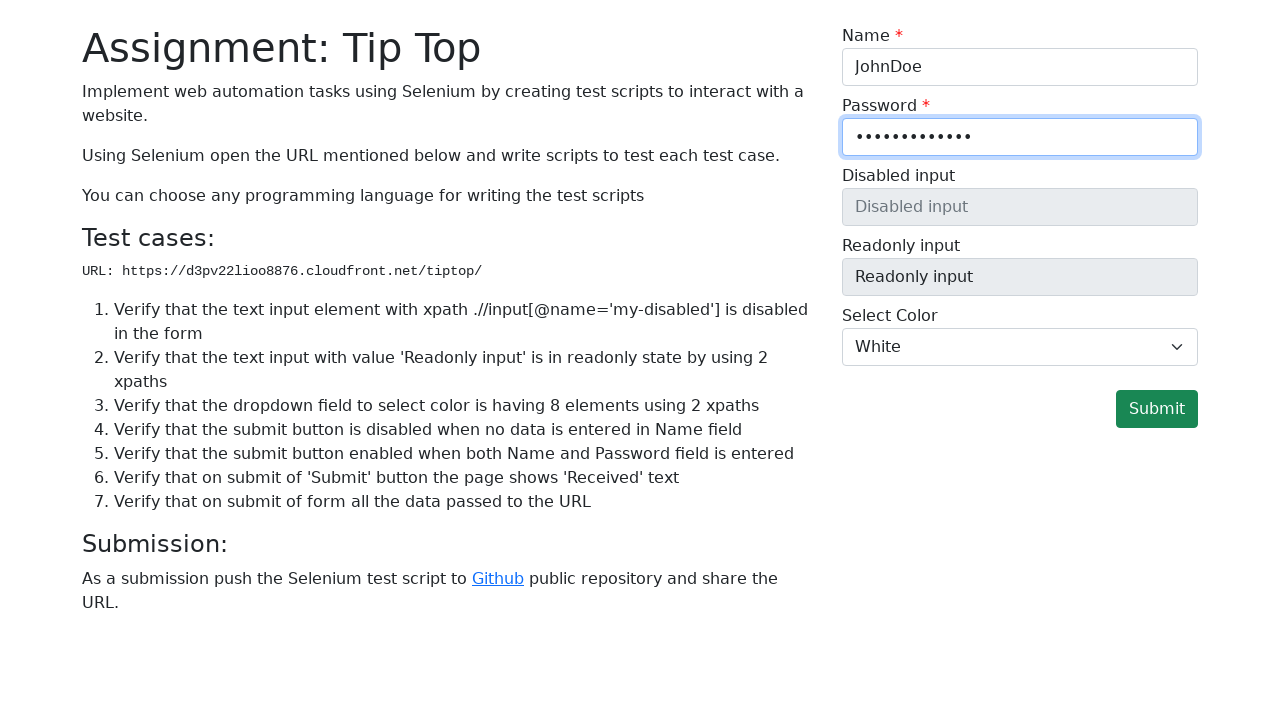

Verified submit button is enabled
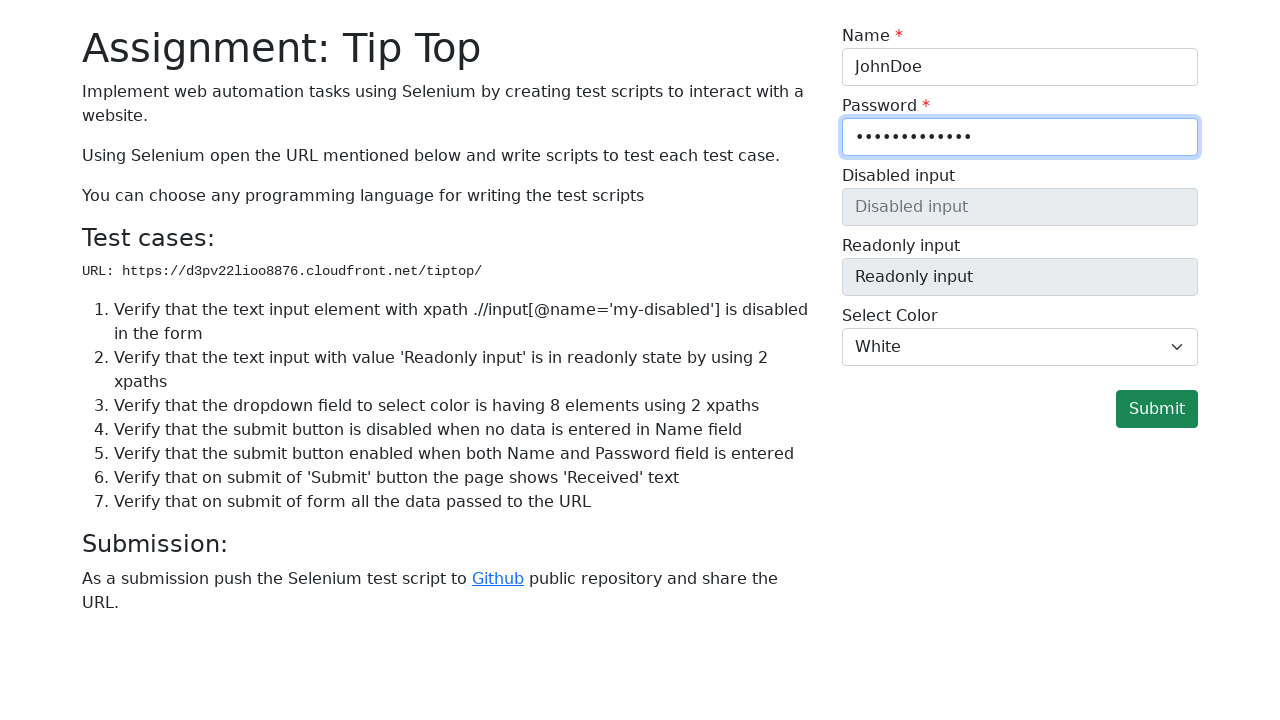

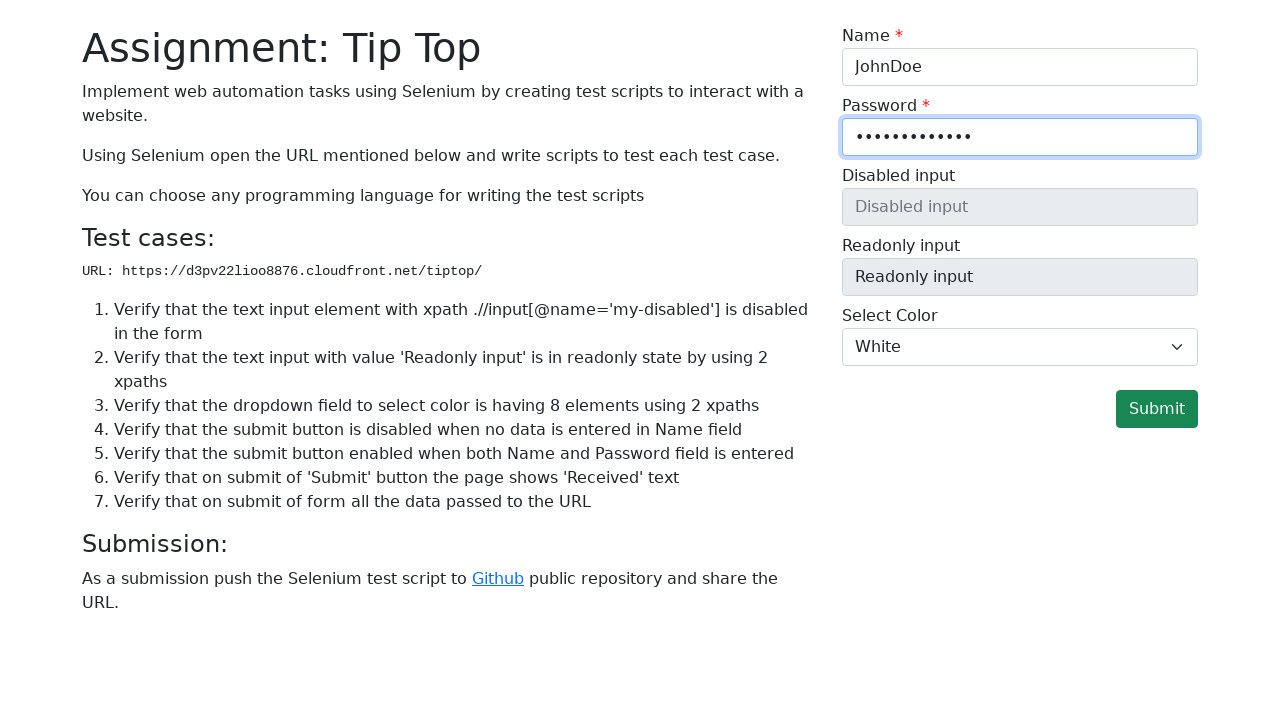